Tests that clicking the red, green, and blue buttons causes their text to change, verifying the dynamic DOM behavior

Starting URL: https://the-internet.herokuapp.com/challenging_dom

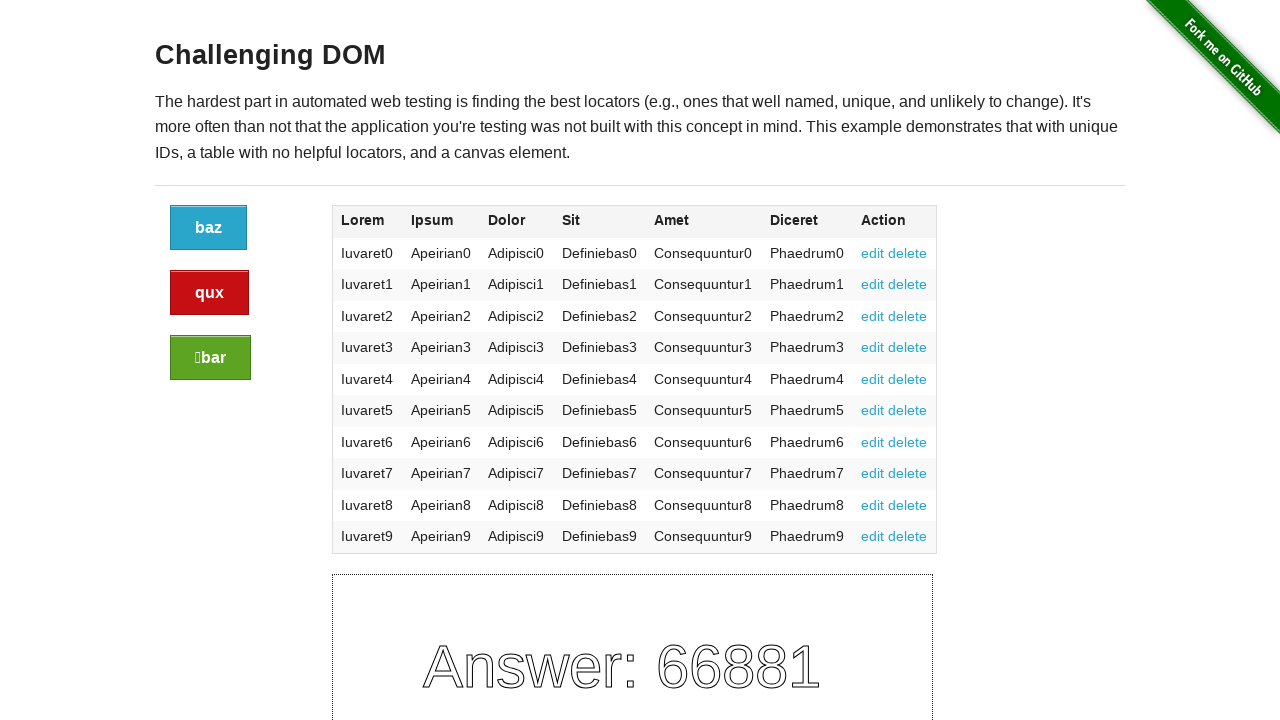

Located red button with alert class
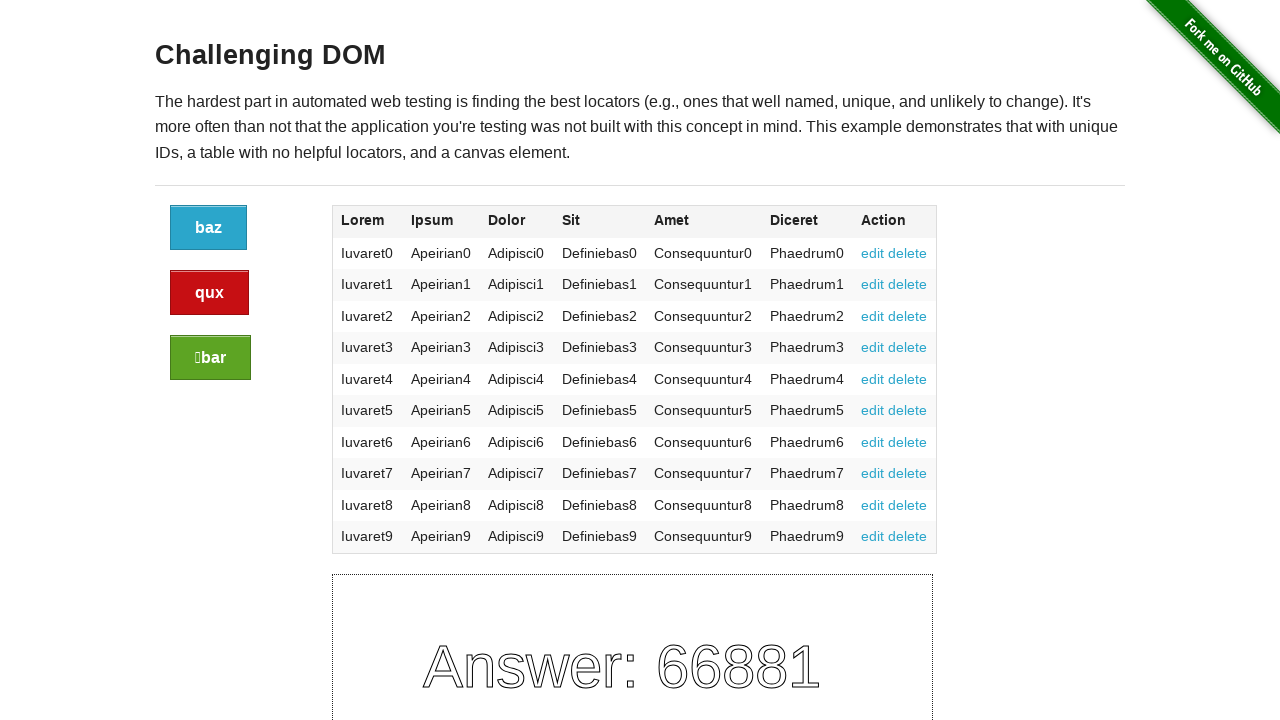

Captured red button text before click
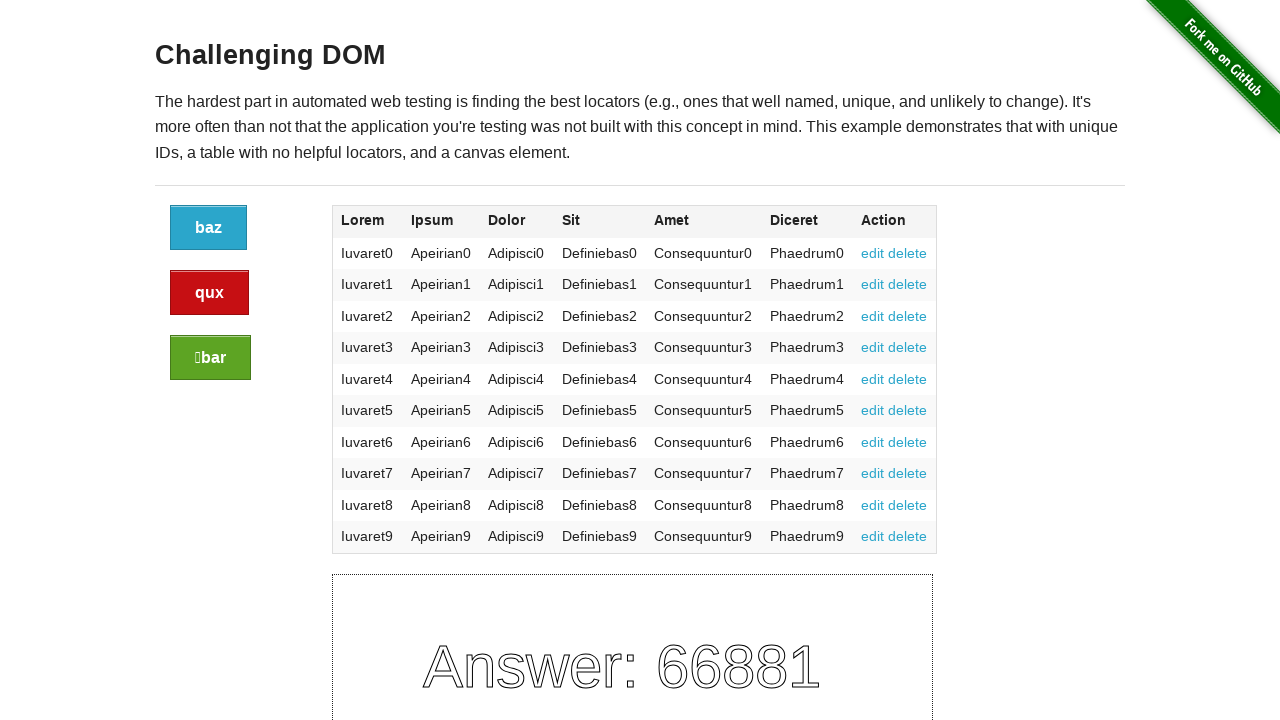

Clicked red button at (210, 293) on a.button.alert
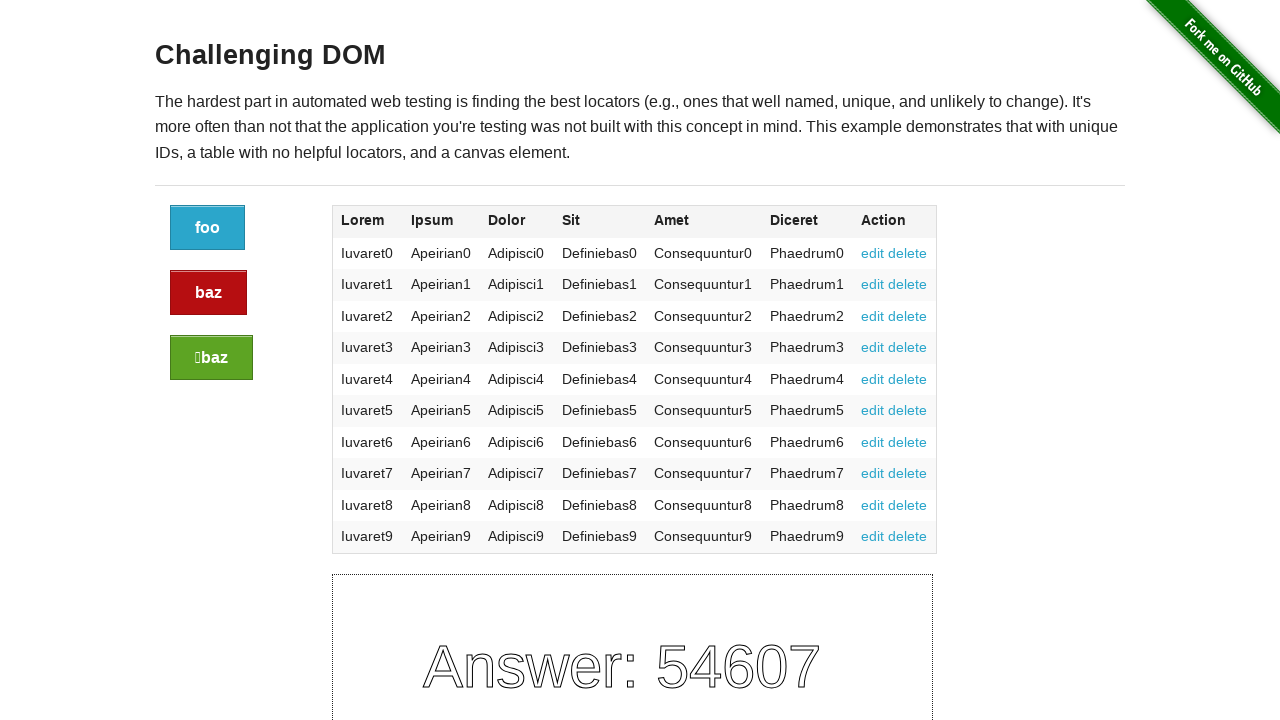

Captured red button text after click
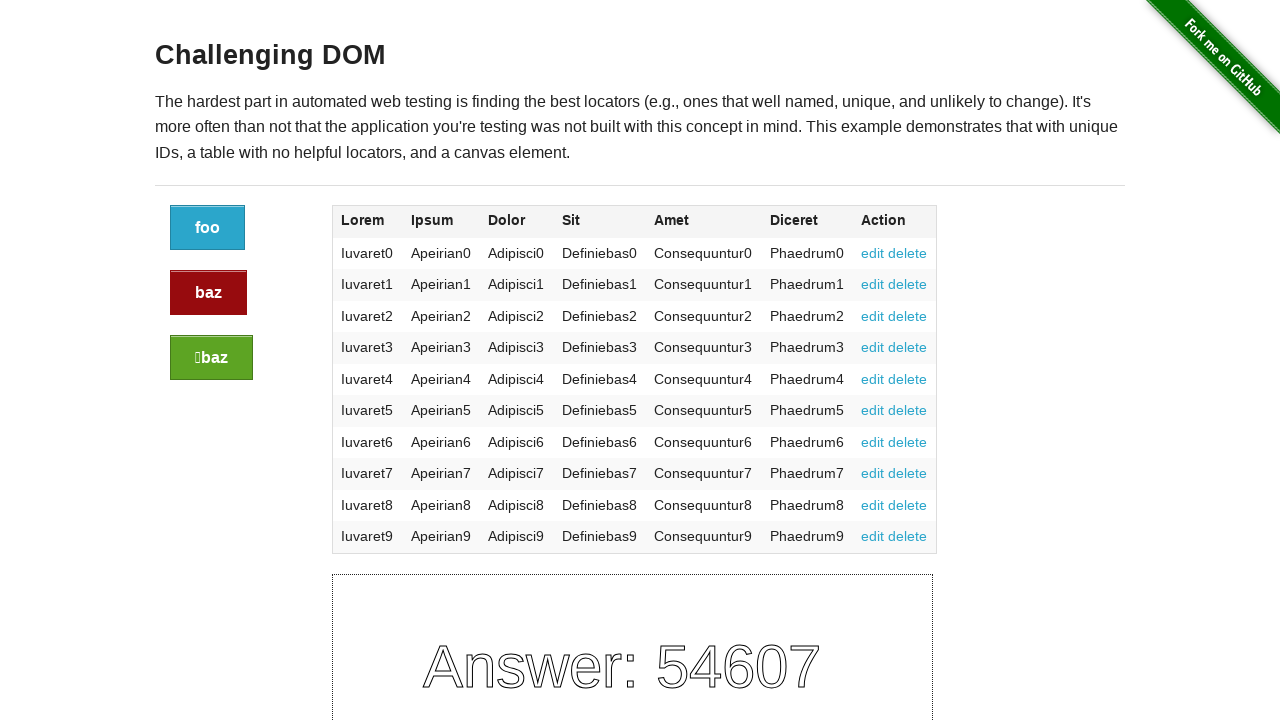

Located green button with success class
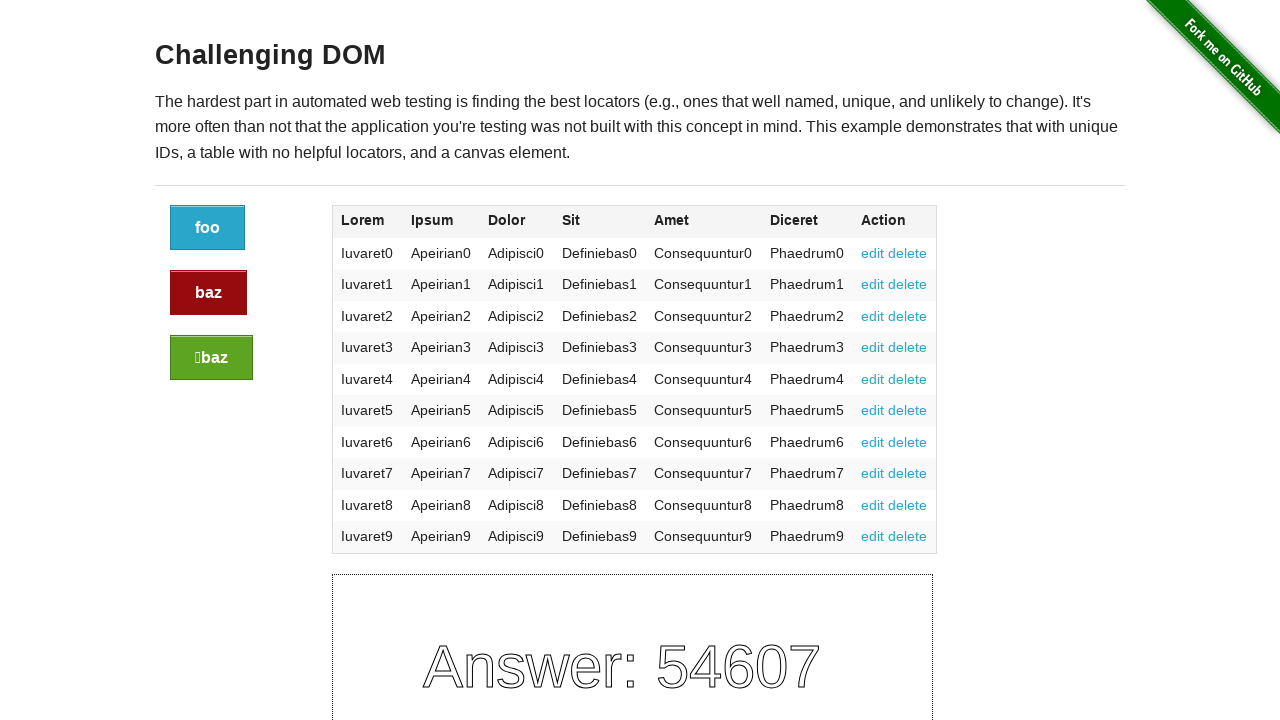

Captured green button text before click
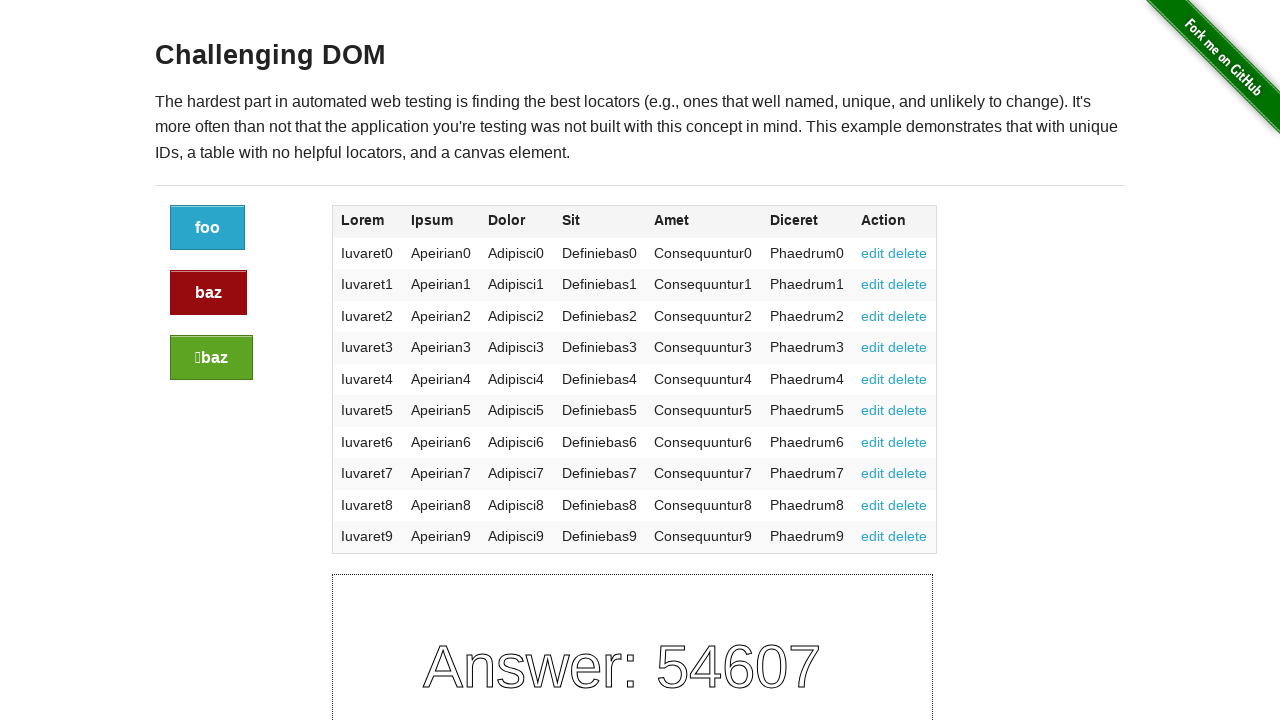

Clicked green button at (212, 358) on a.button.success
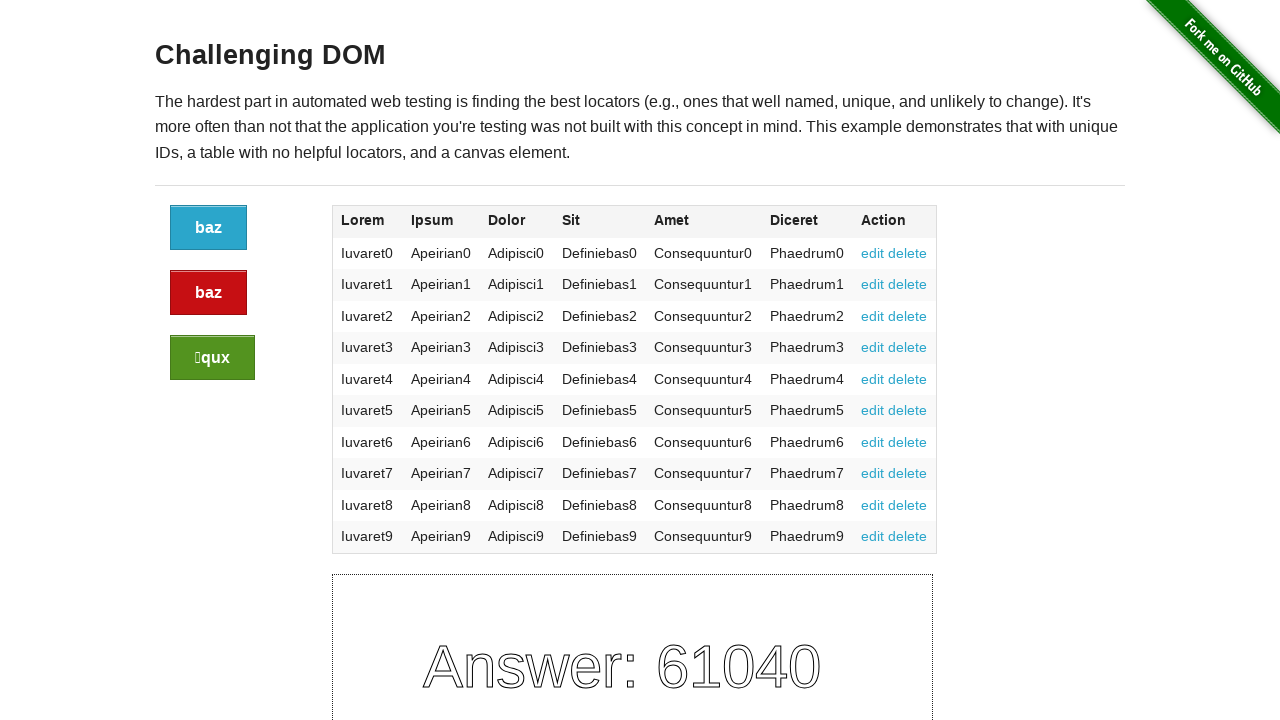

Captured green button text after click
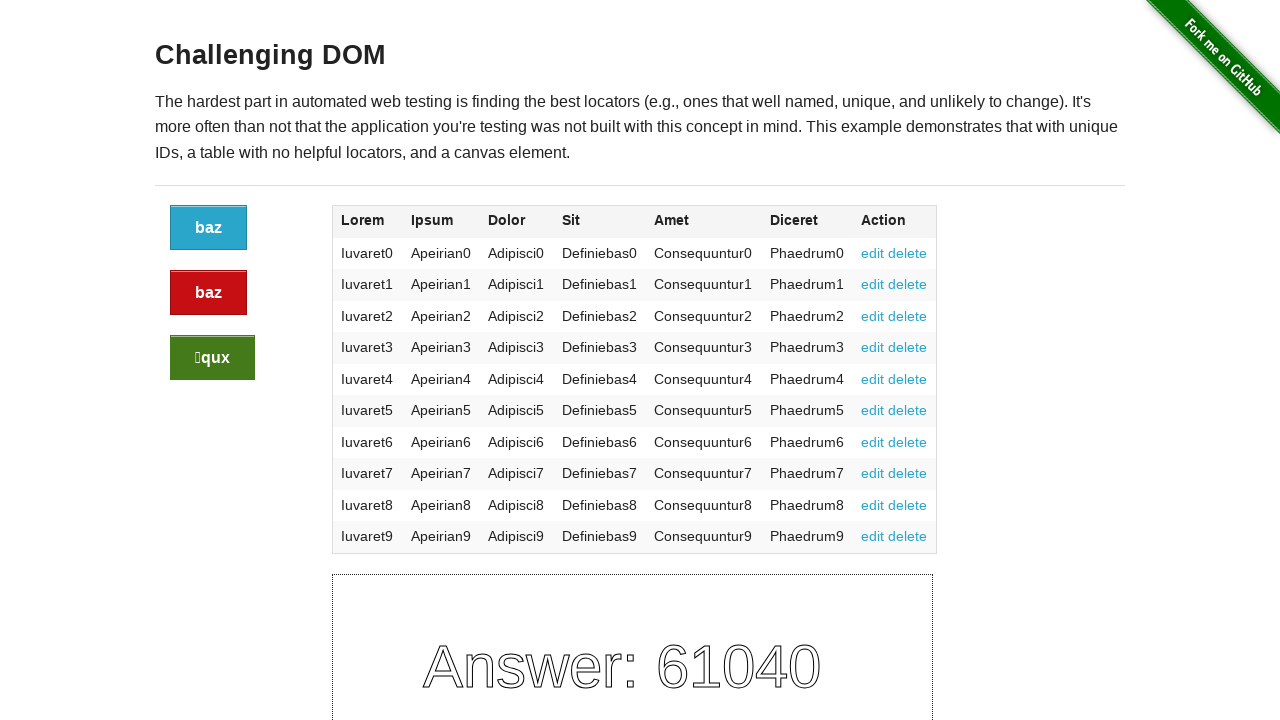

Located blue button without alert or success class
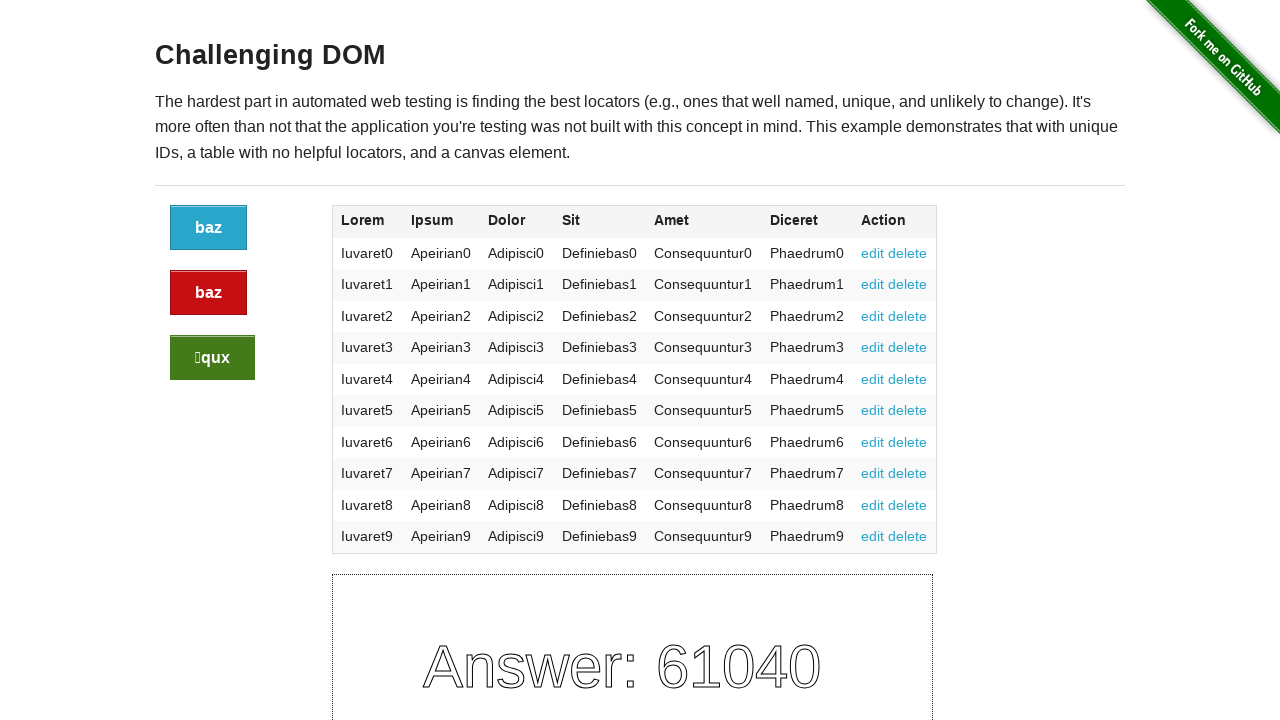

Captured blue button text before click
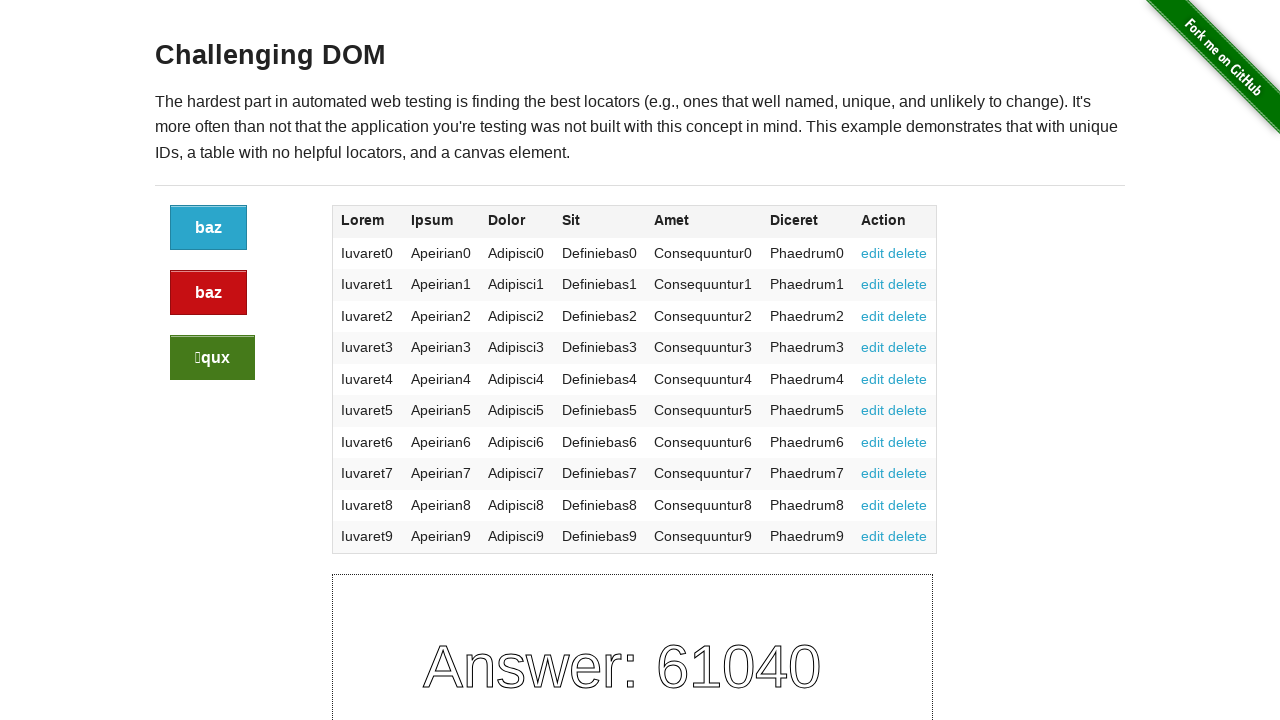

Clicked blue button at (208, 228) on a.button:not(.alert):not(.success)
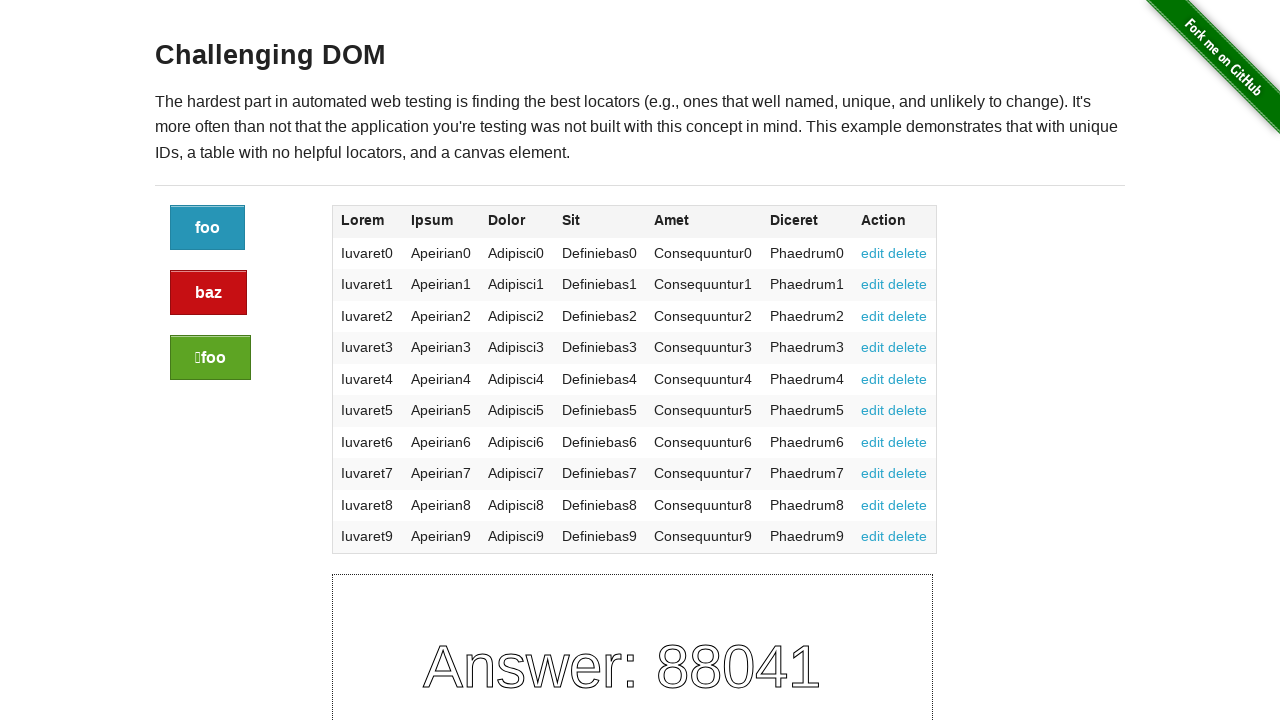

Captured blue button text after click
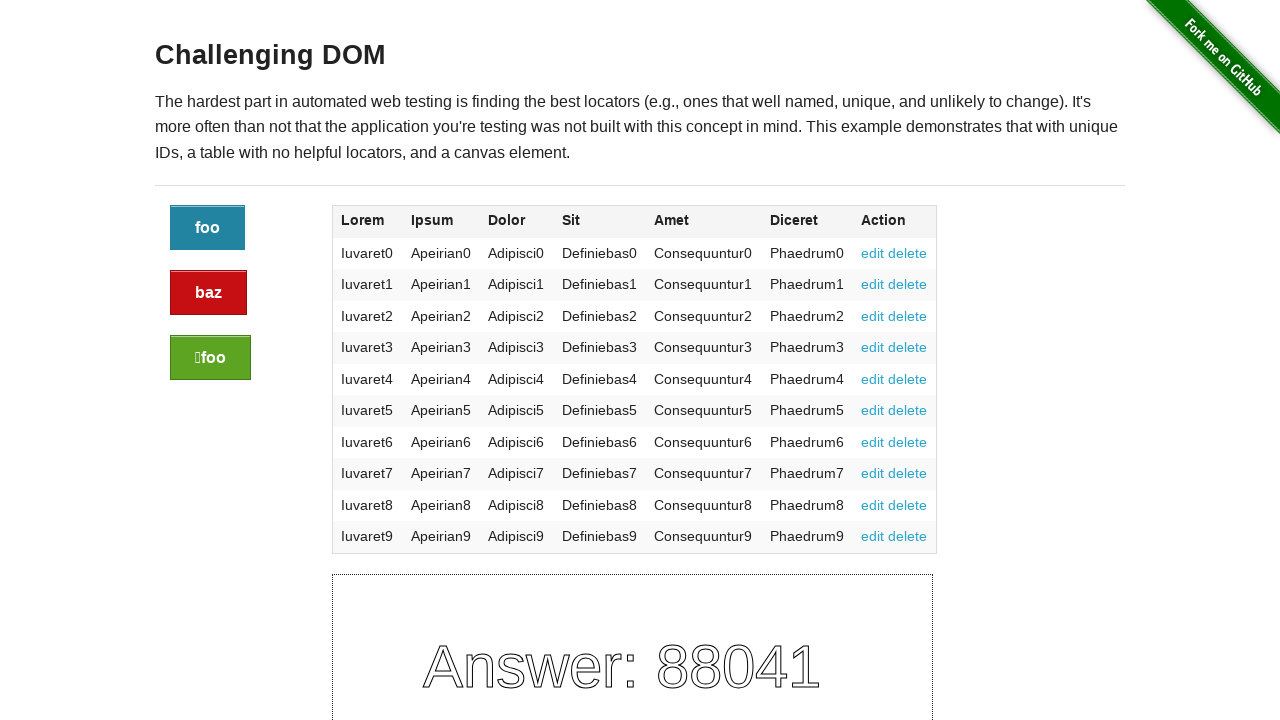

Verified red button text changed after click
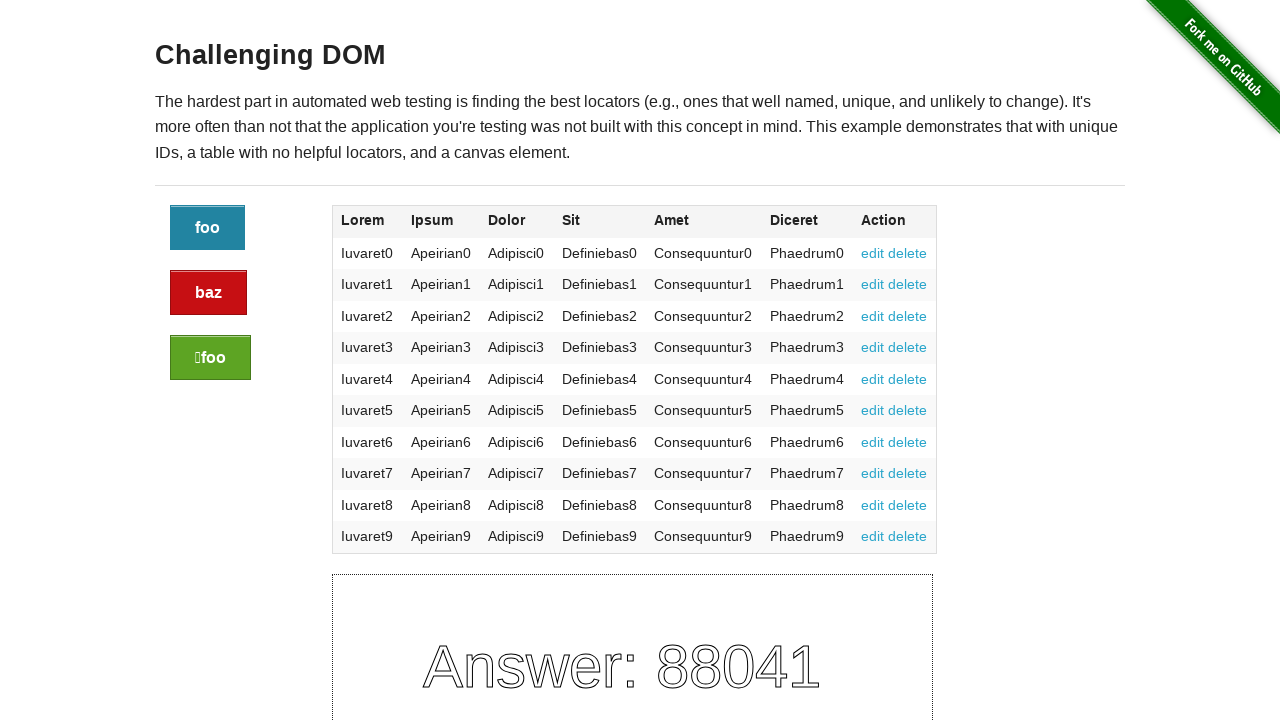

Verified green button text changed after click
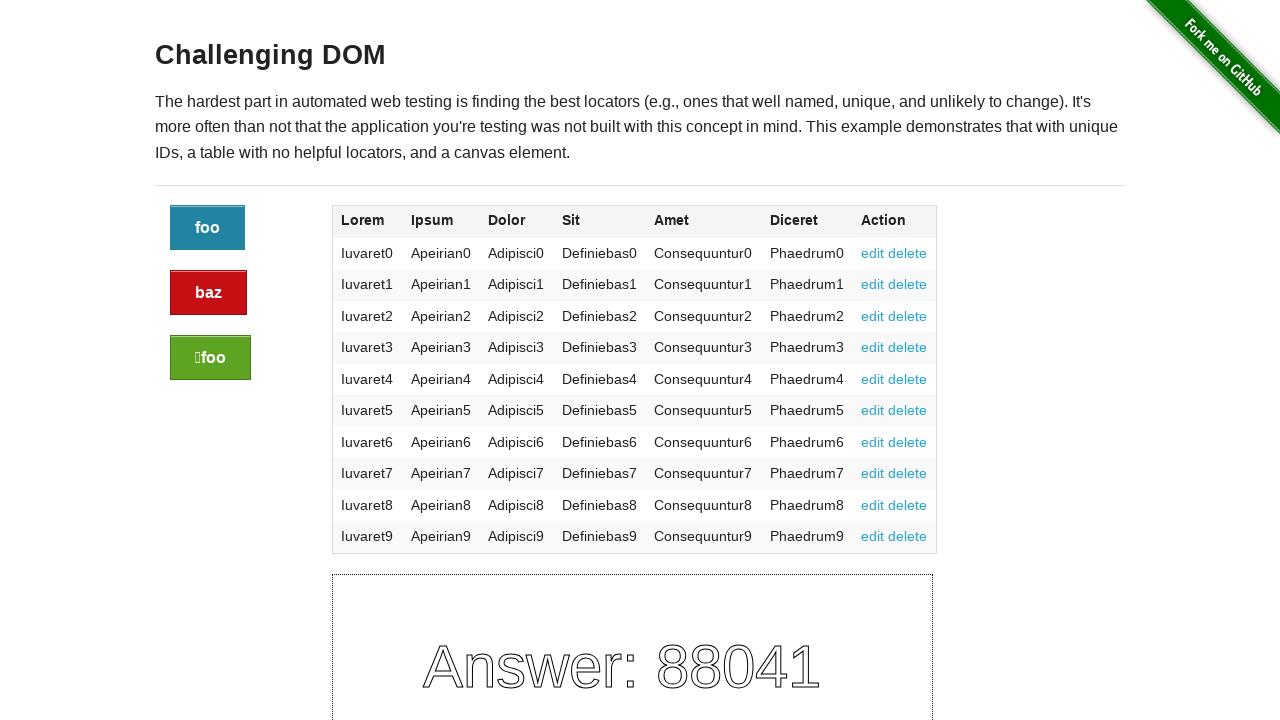

Verified blue button text changed after click
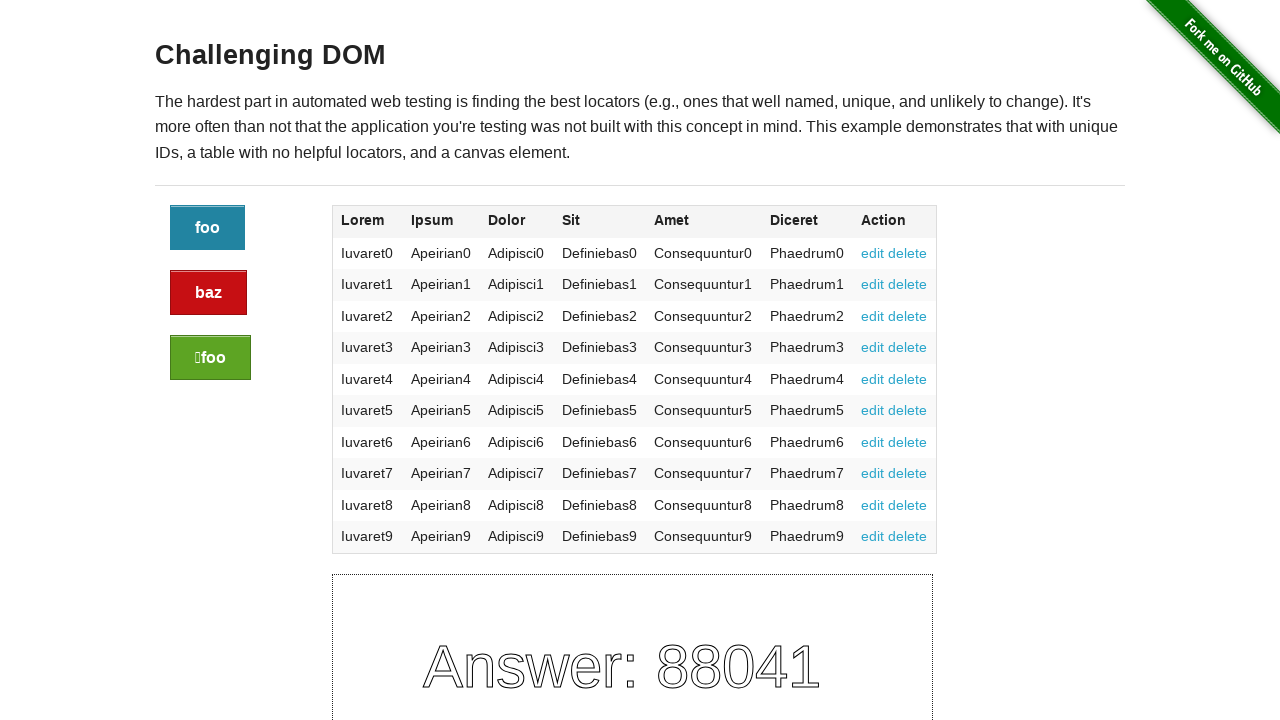

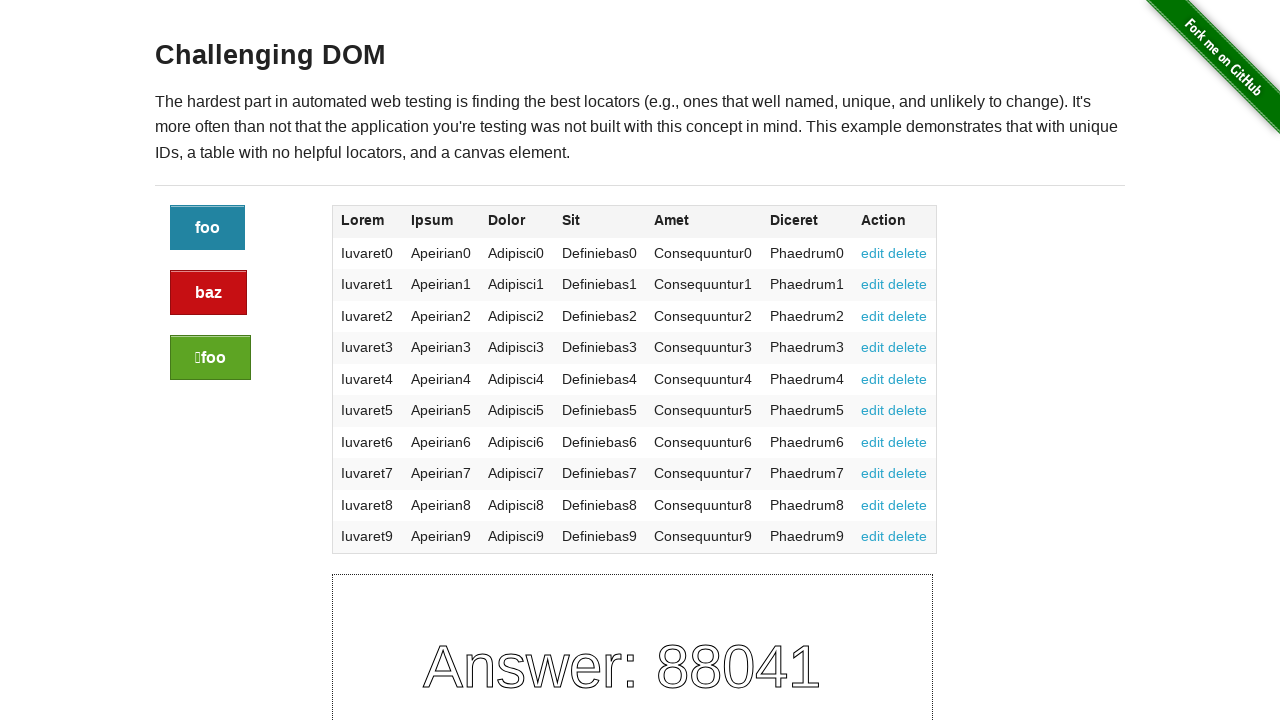